Tests a button verification flow by clicking a verify button and checking for success message

Starting URL: http://suninjuly.github.io/wait1.html

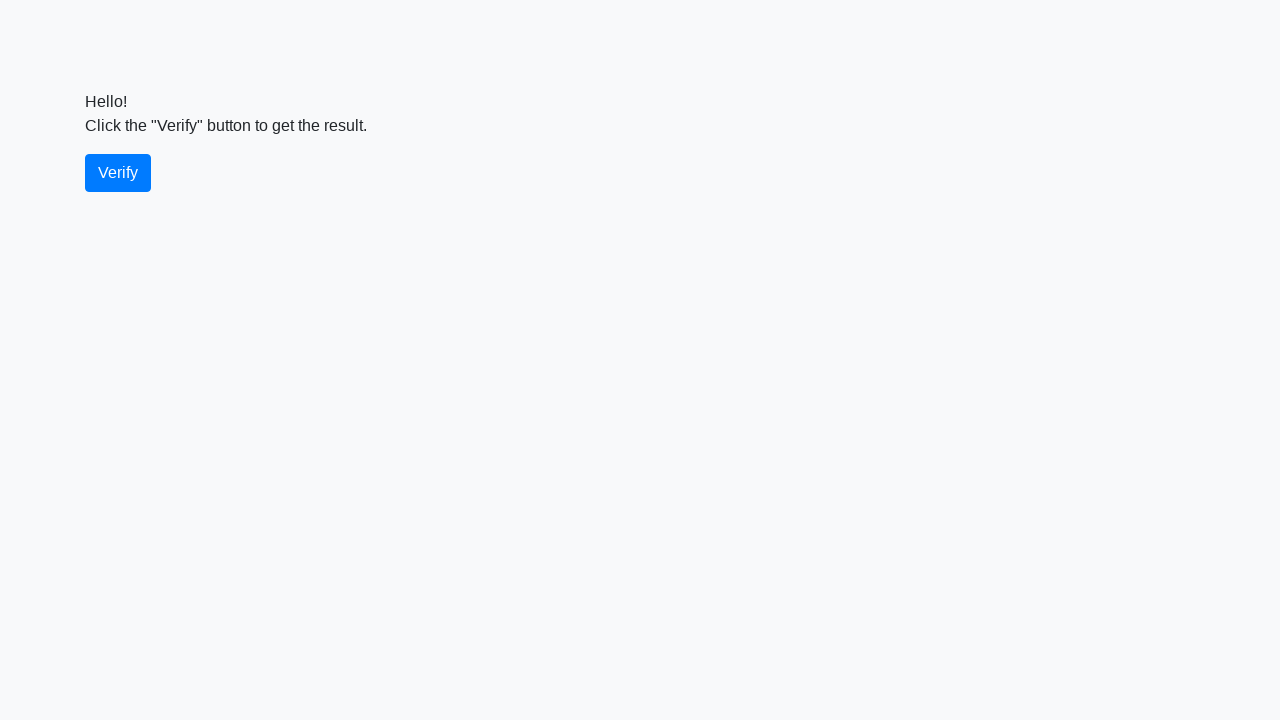

Waited 2 seconds for verify button to be available
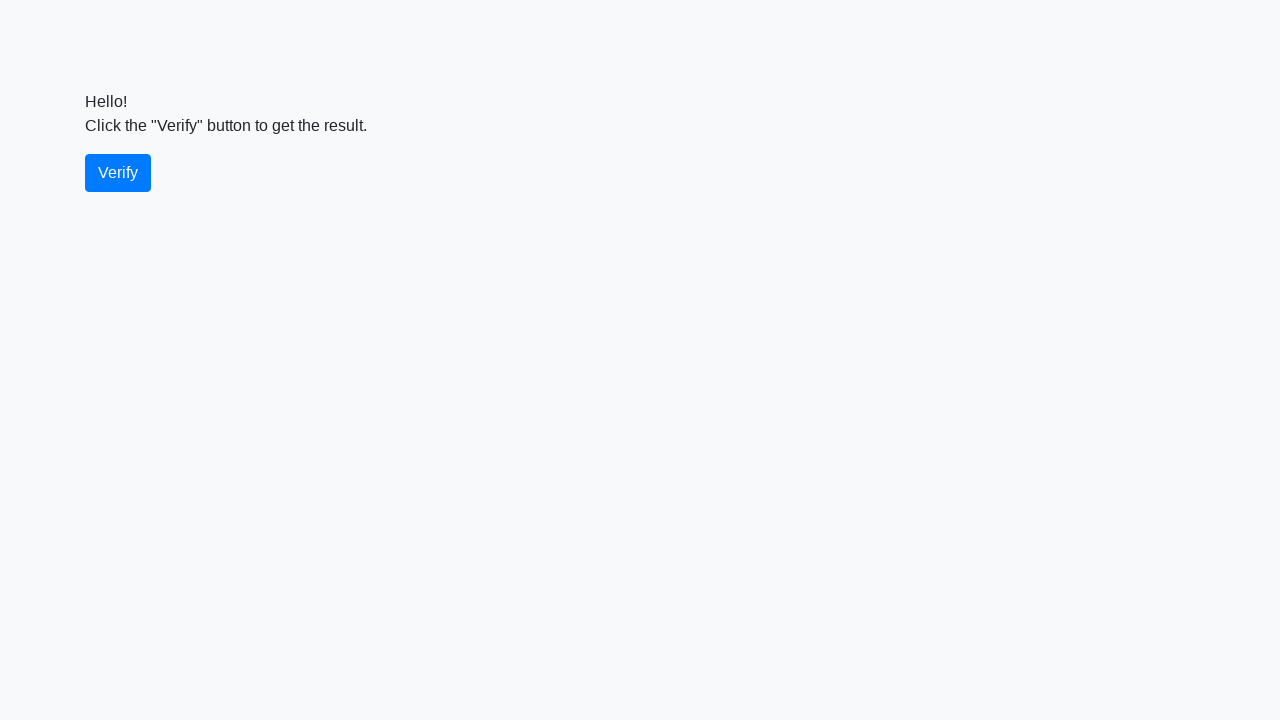

Clicked the verify button at (118, 173) on #verify
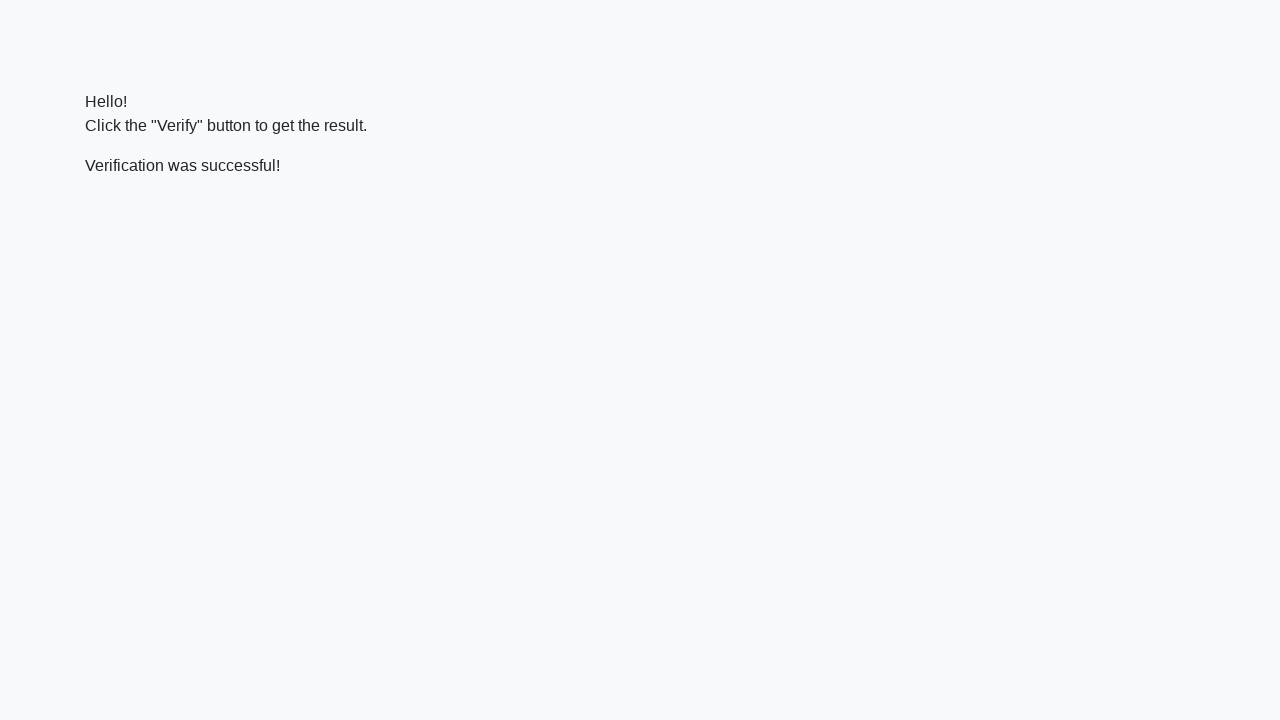

Located the verify message element
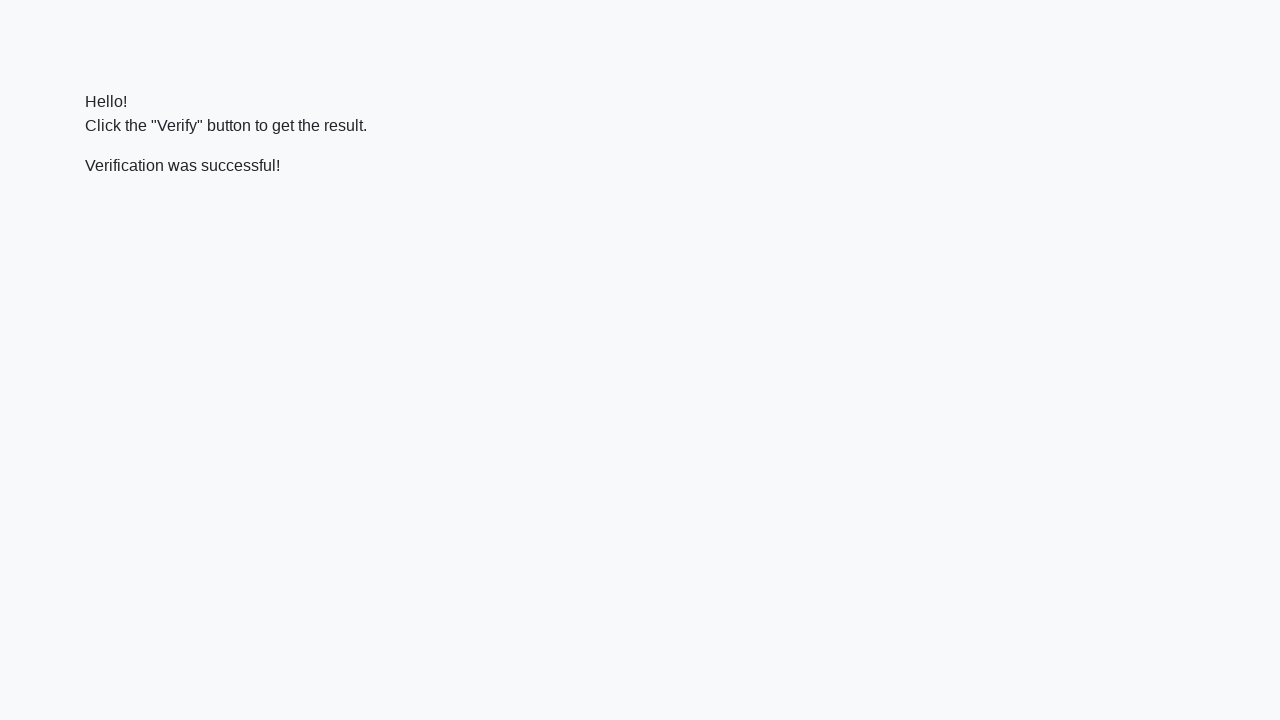

Waited for verify message to appear
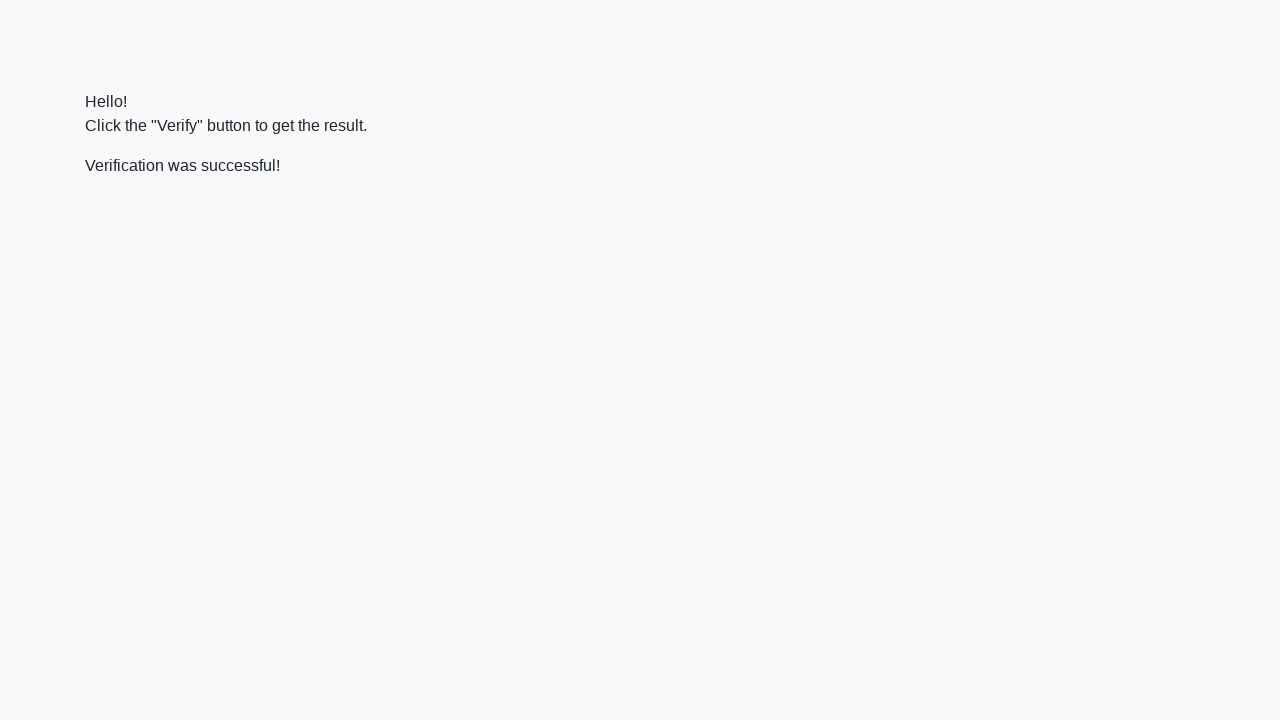

Verified success message contains 'successful'
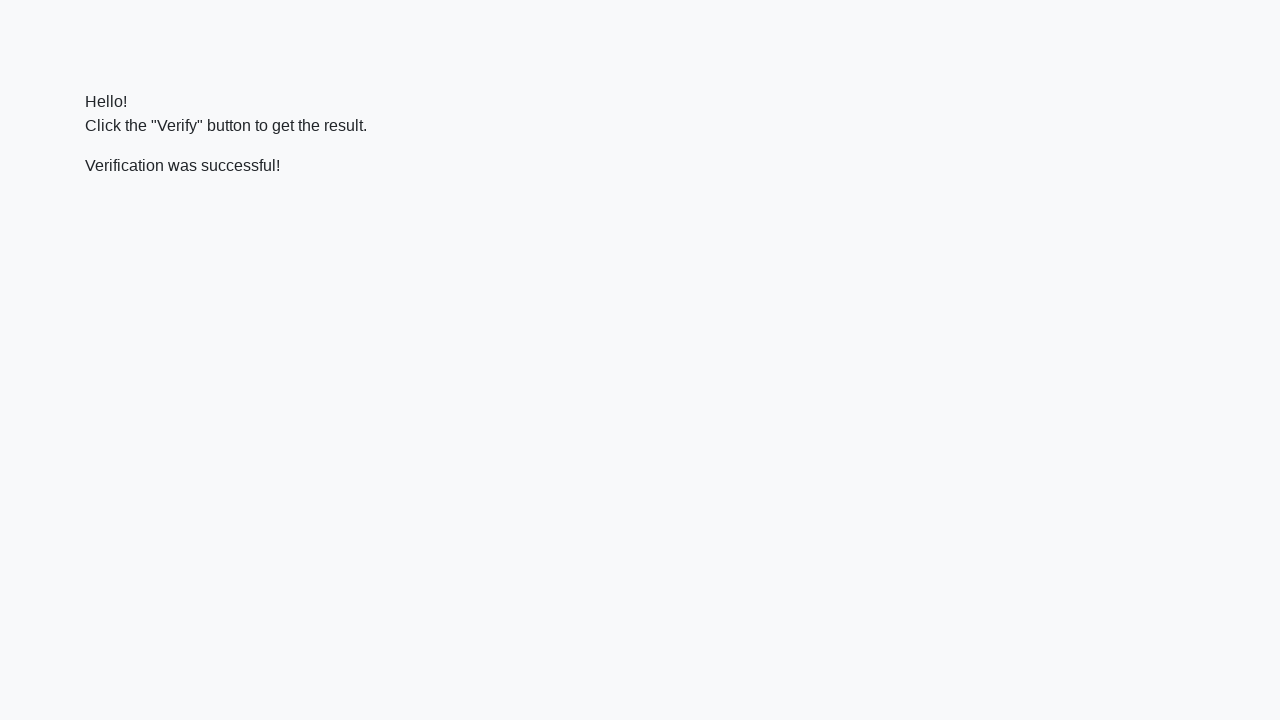

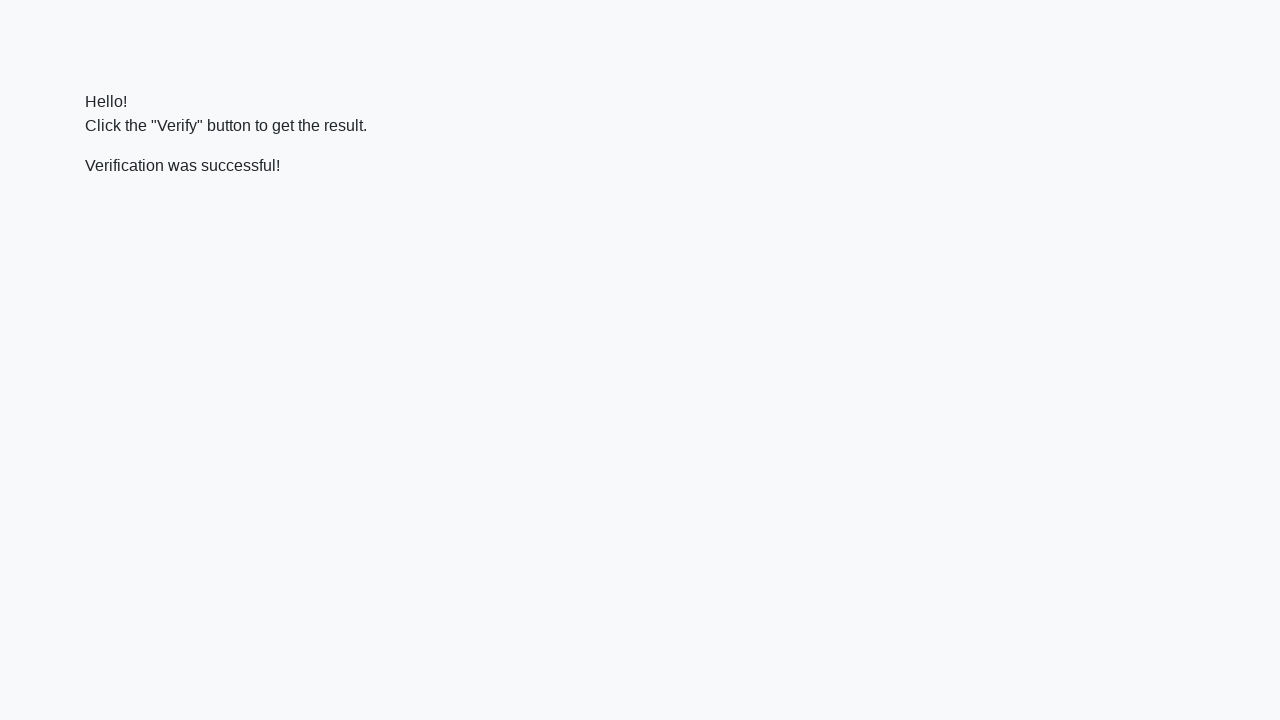